Loads a page and retrieves the current URL to verify navigation worked correctly

Starting URL: https://opensource-demo.orangehrmlive.com/web/index.php/auth/login

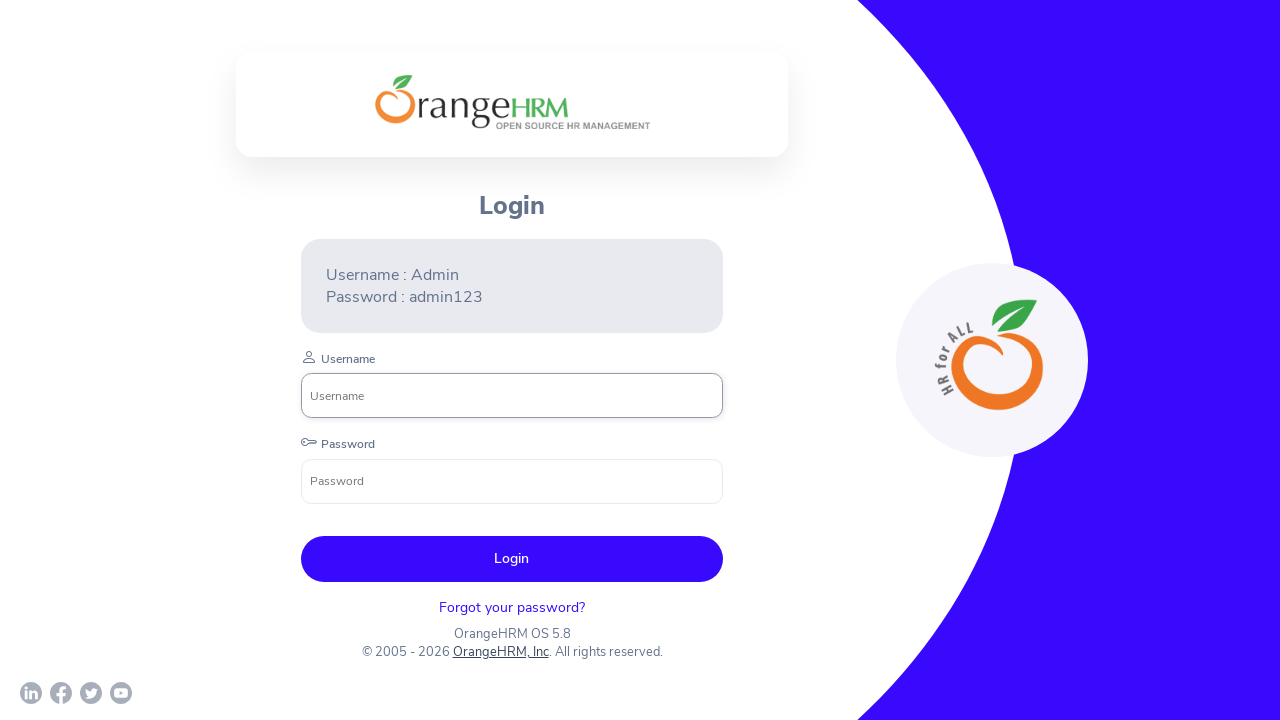

Waited for page to reach domcontentloaded state
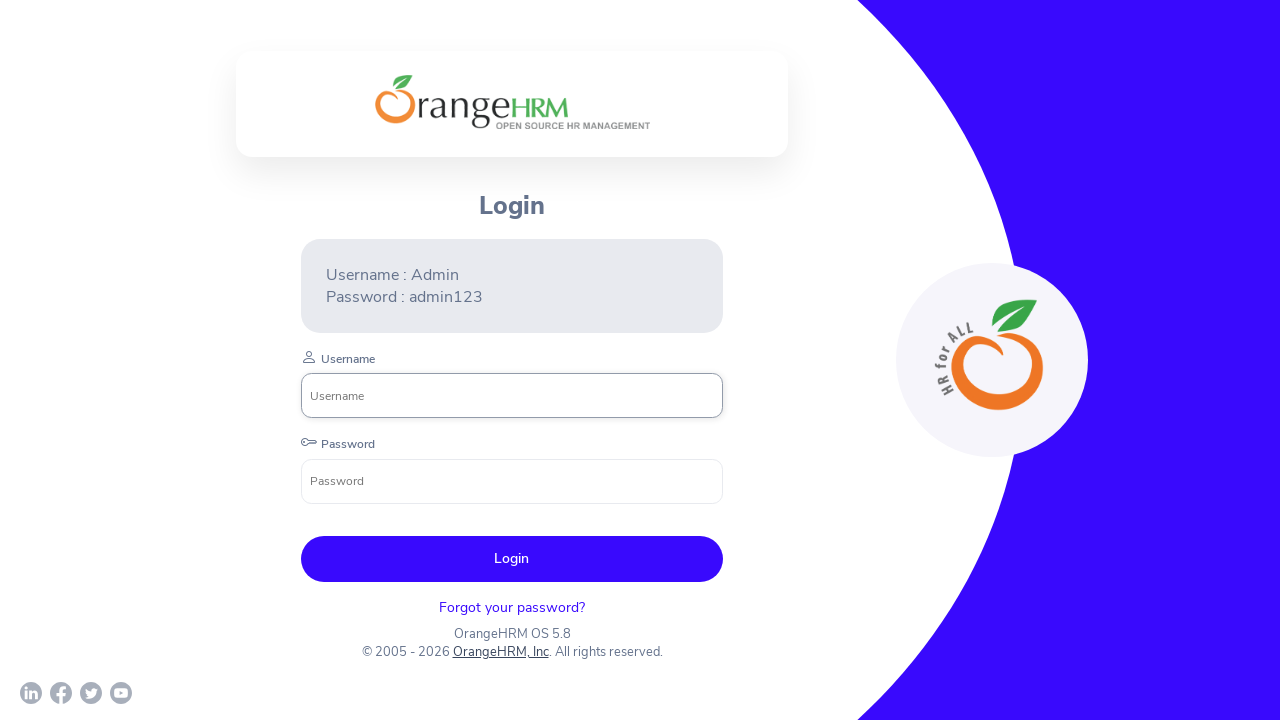

Retrieved current URL: https://opensource-demo.orangehrmlive.com/web/index.php/auth/login
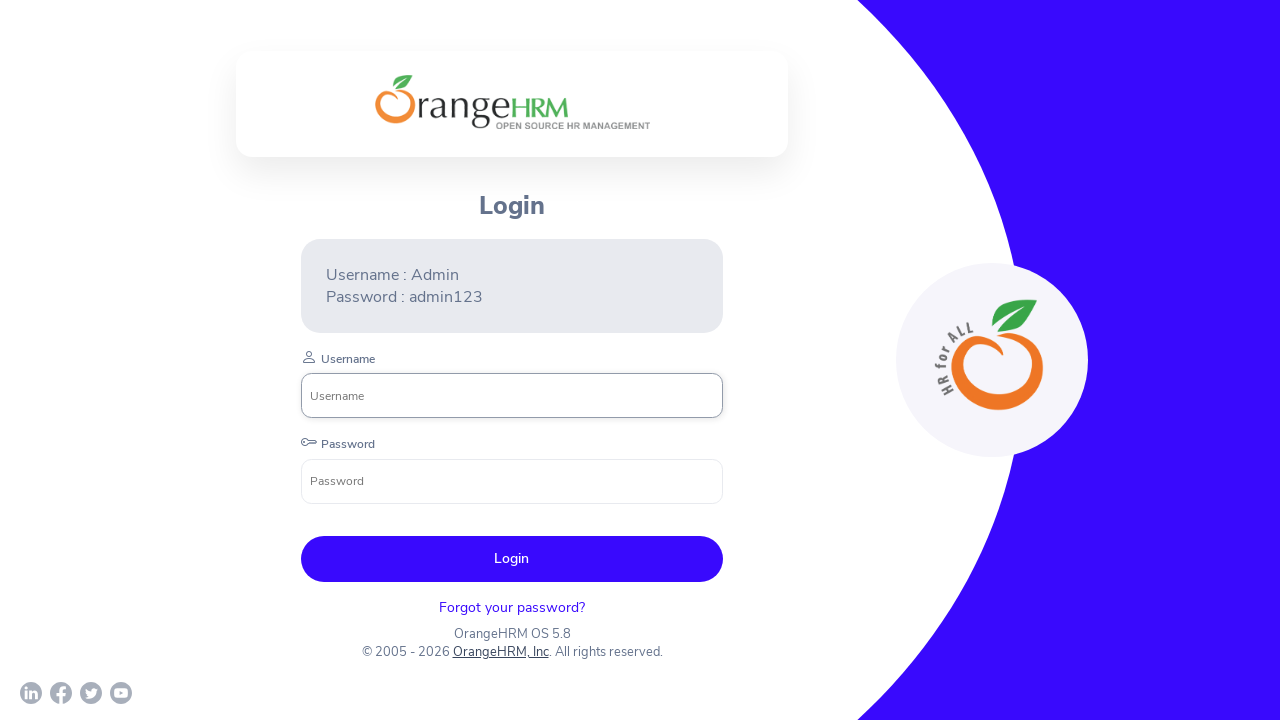

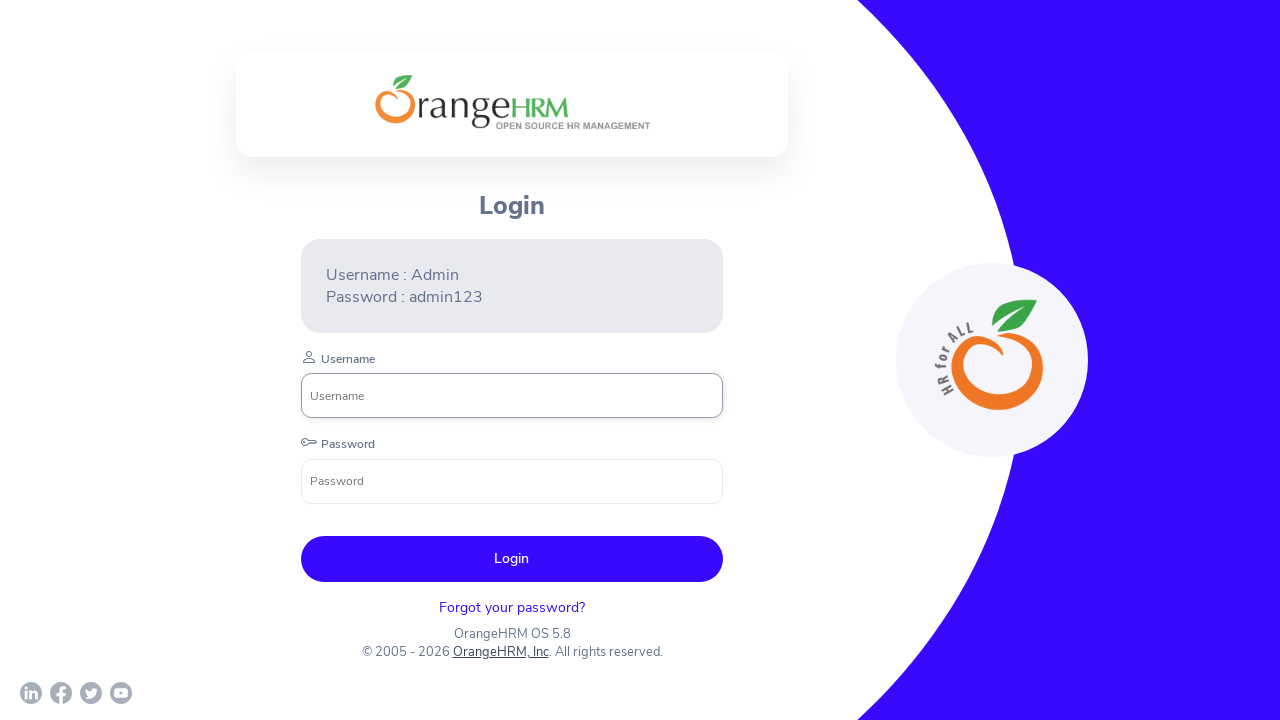